Tests file download functionality by navigating to a download page and clicking on a text file link to initiate the download.

Starting URL: https://the-internet.herokuapp.com/download

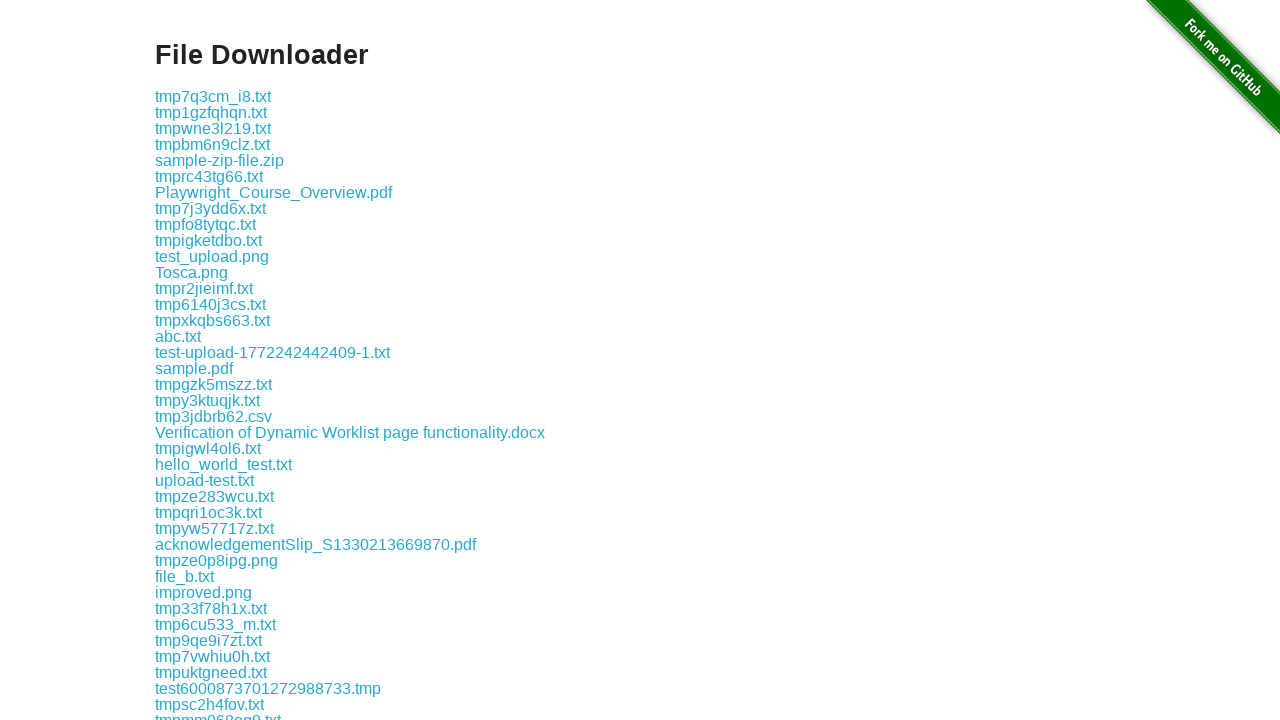

Navigated to download page
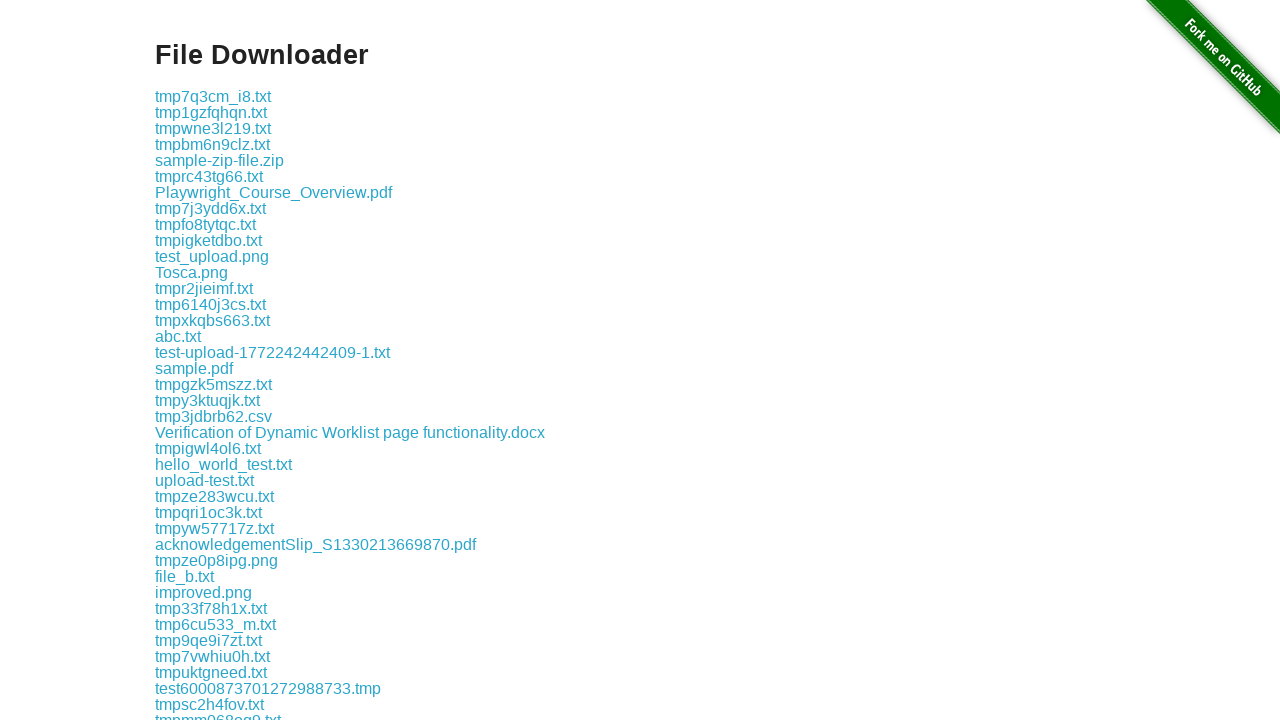

Clicked on test.txt link to initiate download at (178, 360) on xpath=//a[text()='test.txt']
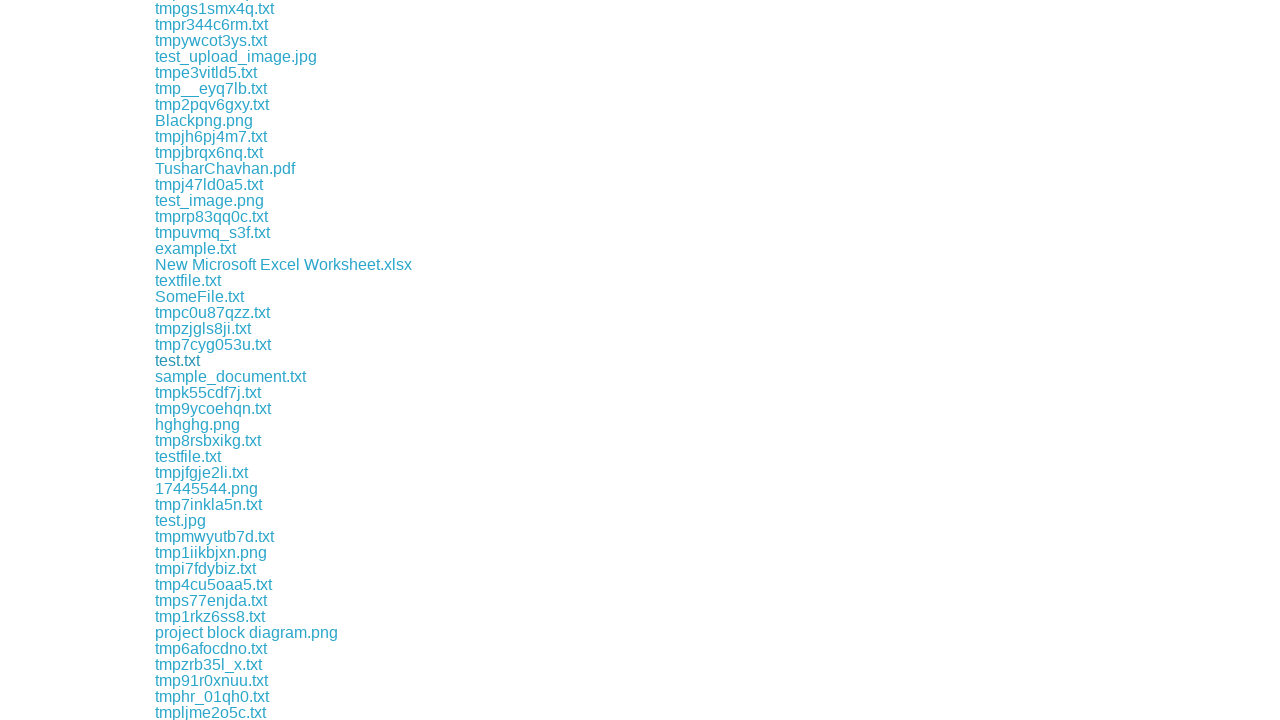

Waited 2 seconds for download to initiate
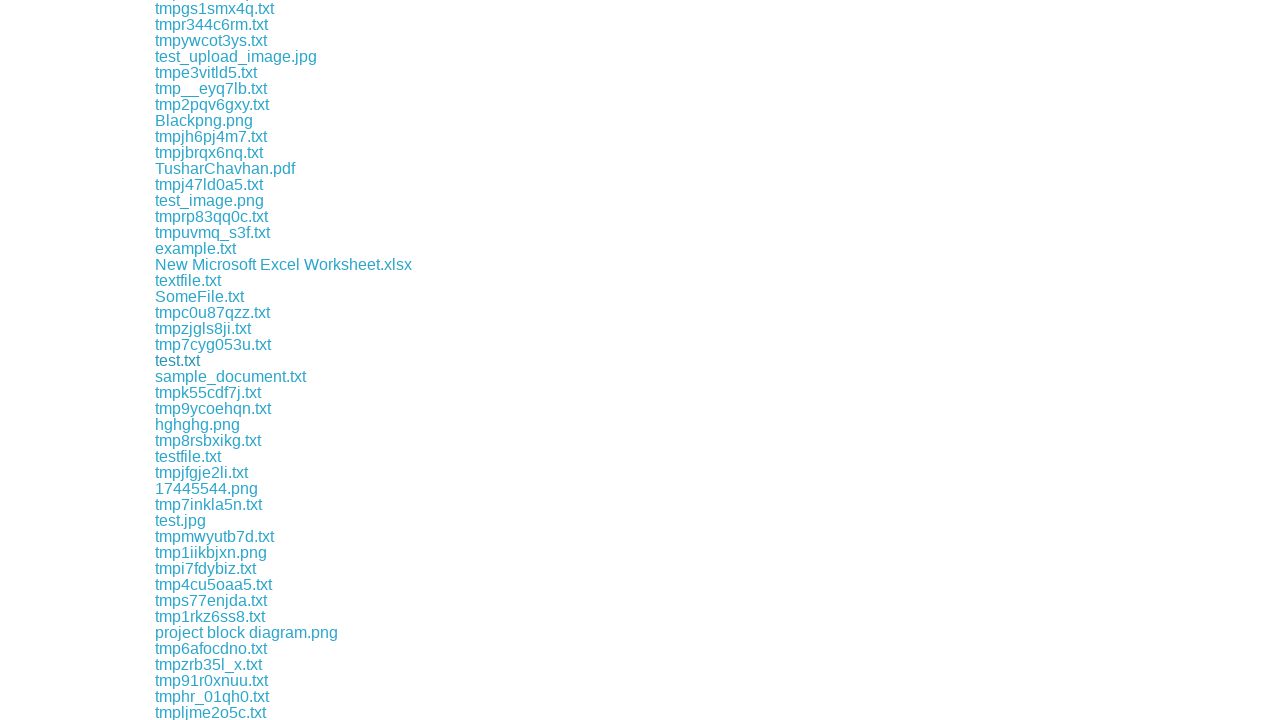

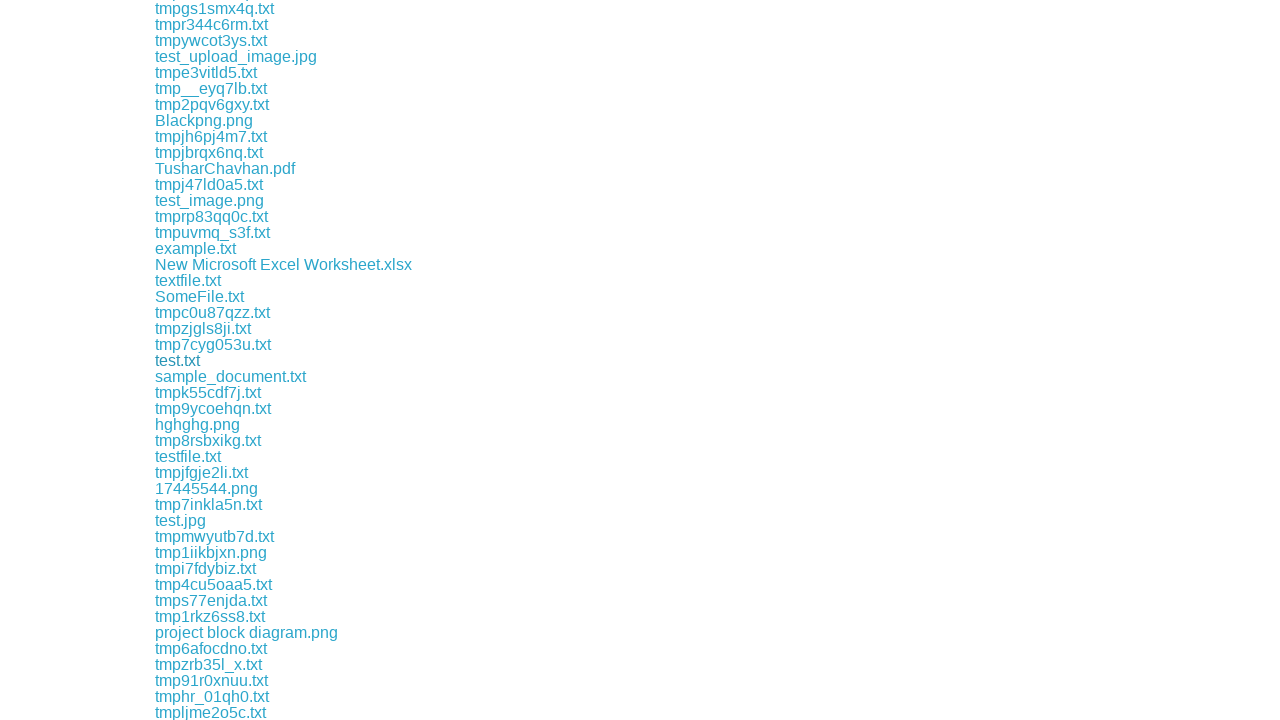